Tests React Semantic UI dropdown by selecting different user options and verifying the alert message displays the selected name

Starting URL: https://react.semantic-ui.com/maximize/dropdown-example-selection/

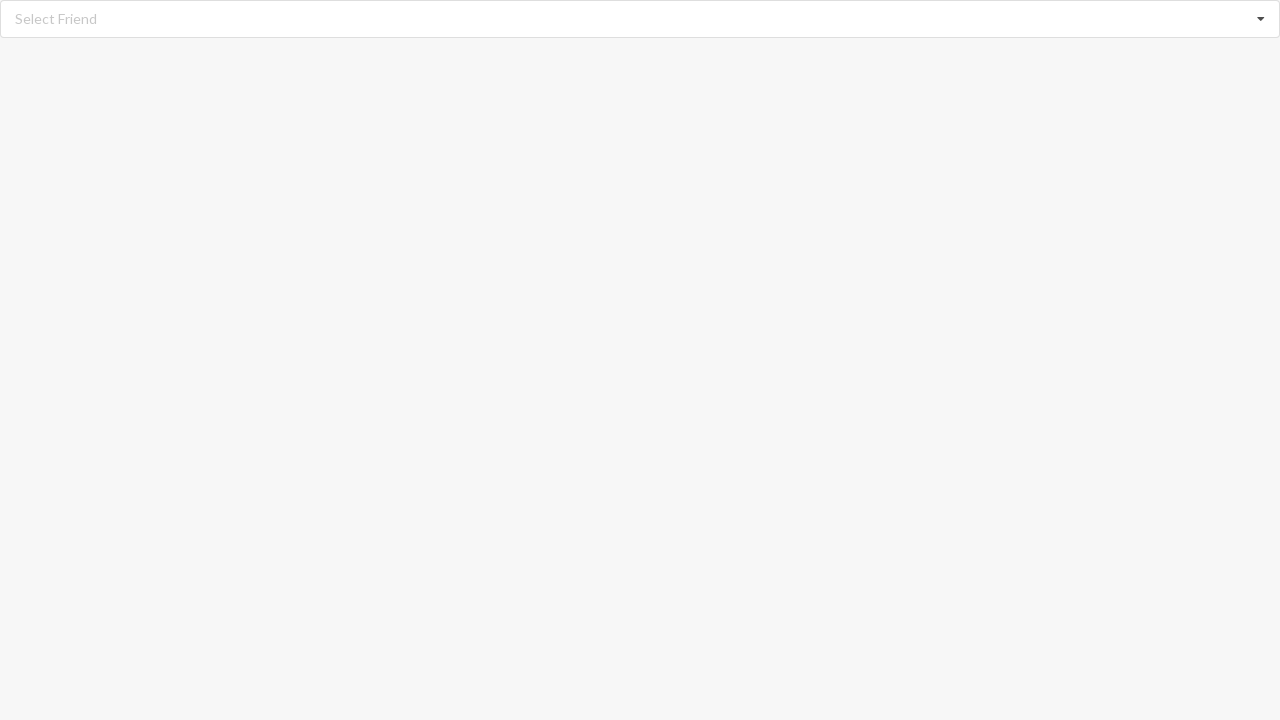

Clicked dropdown icon to open user selection menu at (1261, 19) on i.dropdown.icon
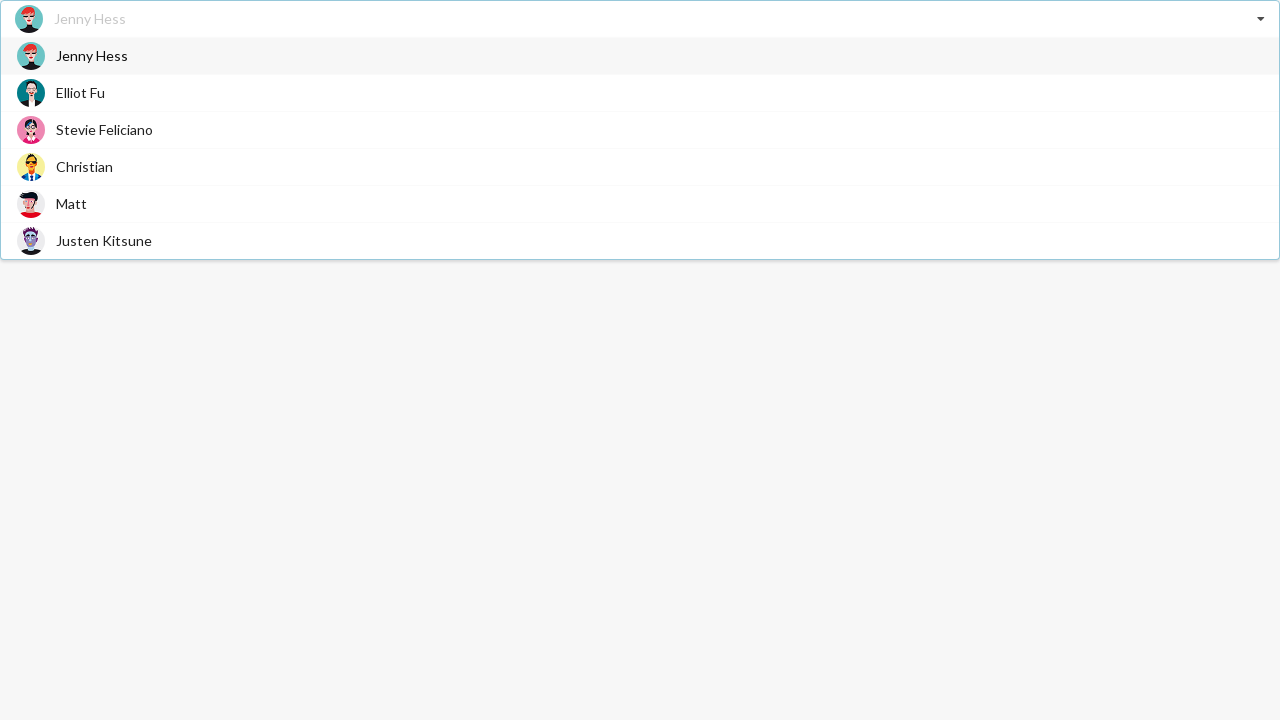

Dropdown menu options loaded
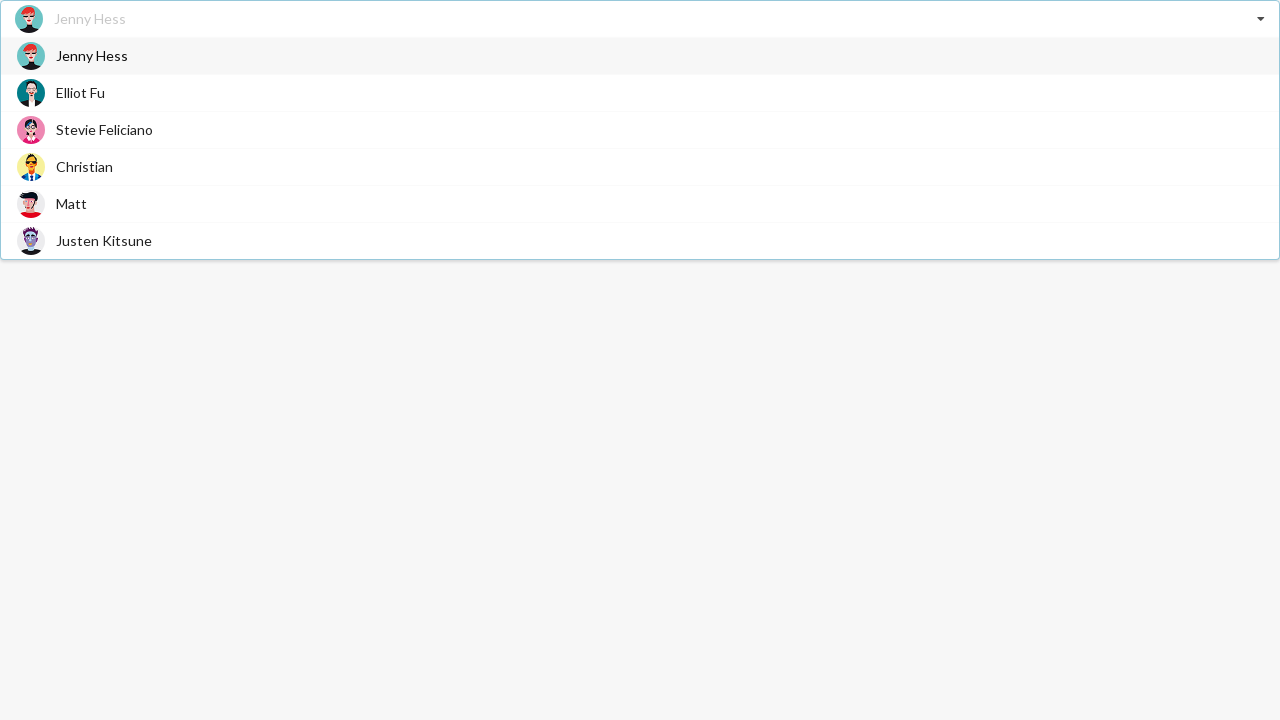

Selected 'Stevie Feliciano' from dropdown at (104, 130) on div[role='option']>span:text('Stevie Feliciano')
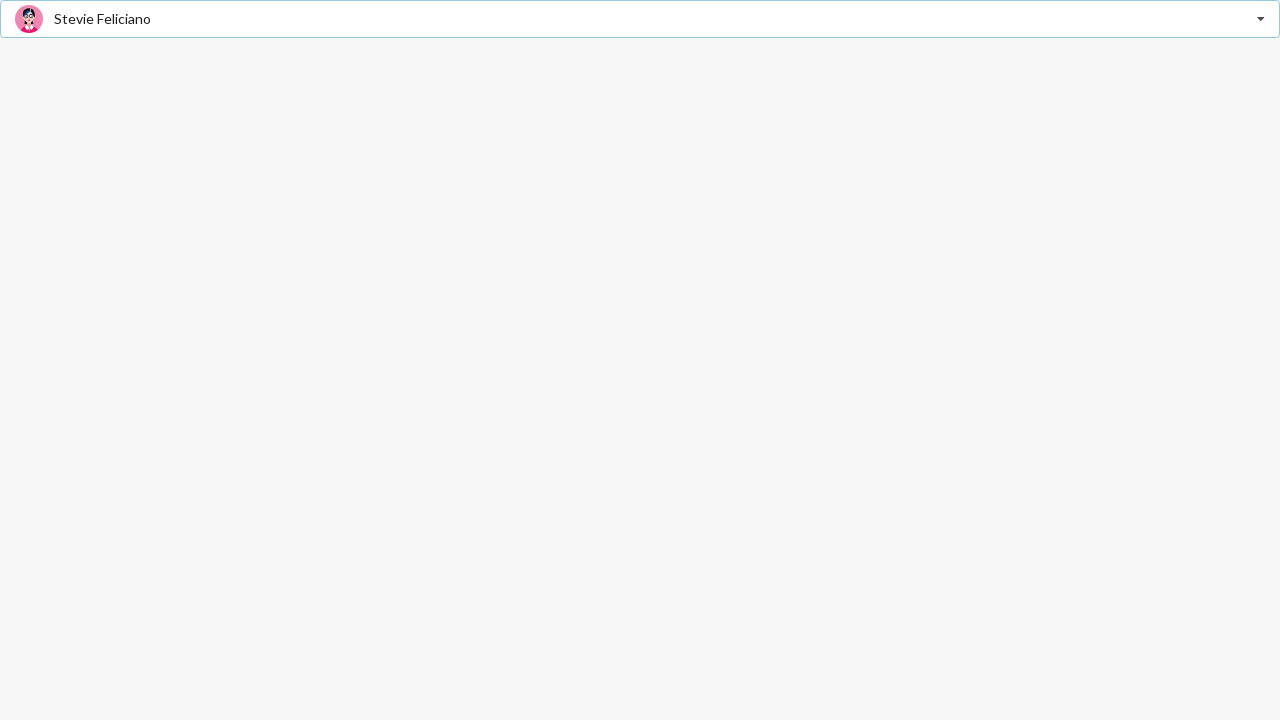

Alert message confirmed 'Stevie Feliciano' selection
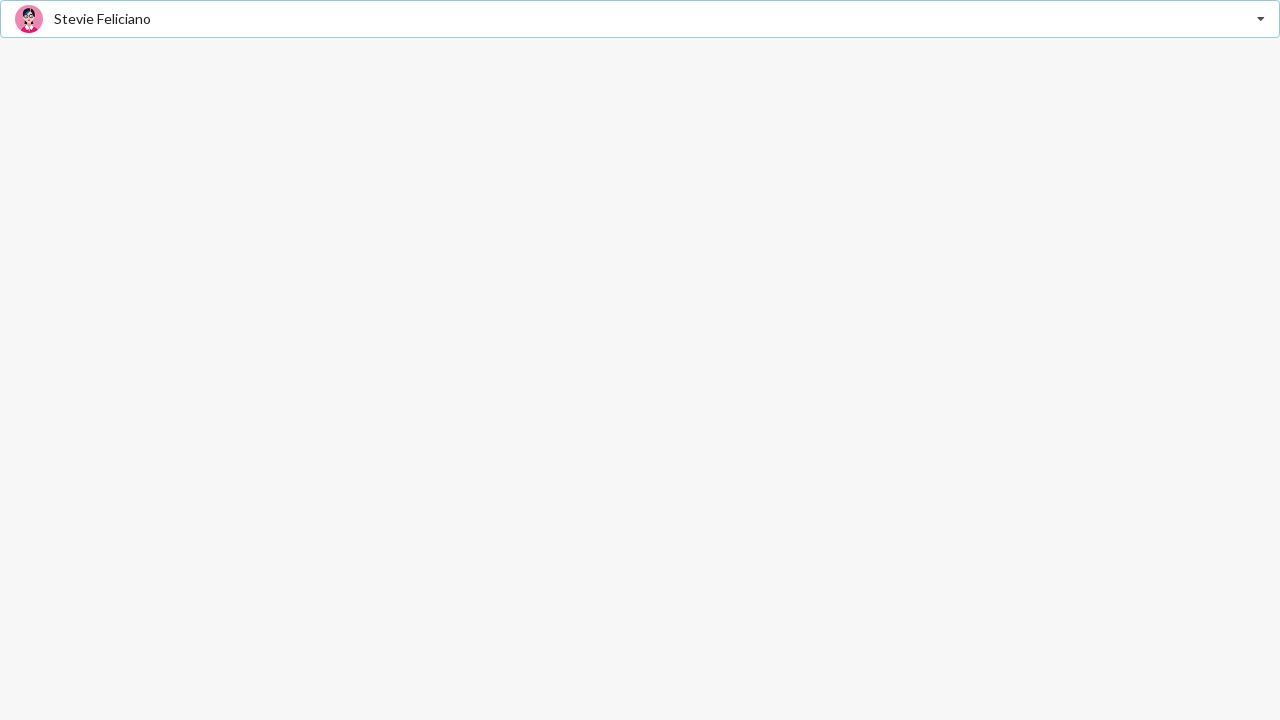

Clicked dropdown icon to open user selection menu at (1261, 19) on i.dropdown.icon
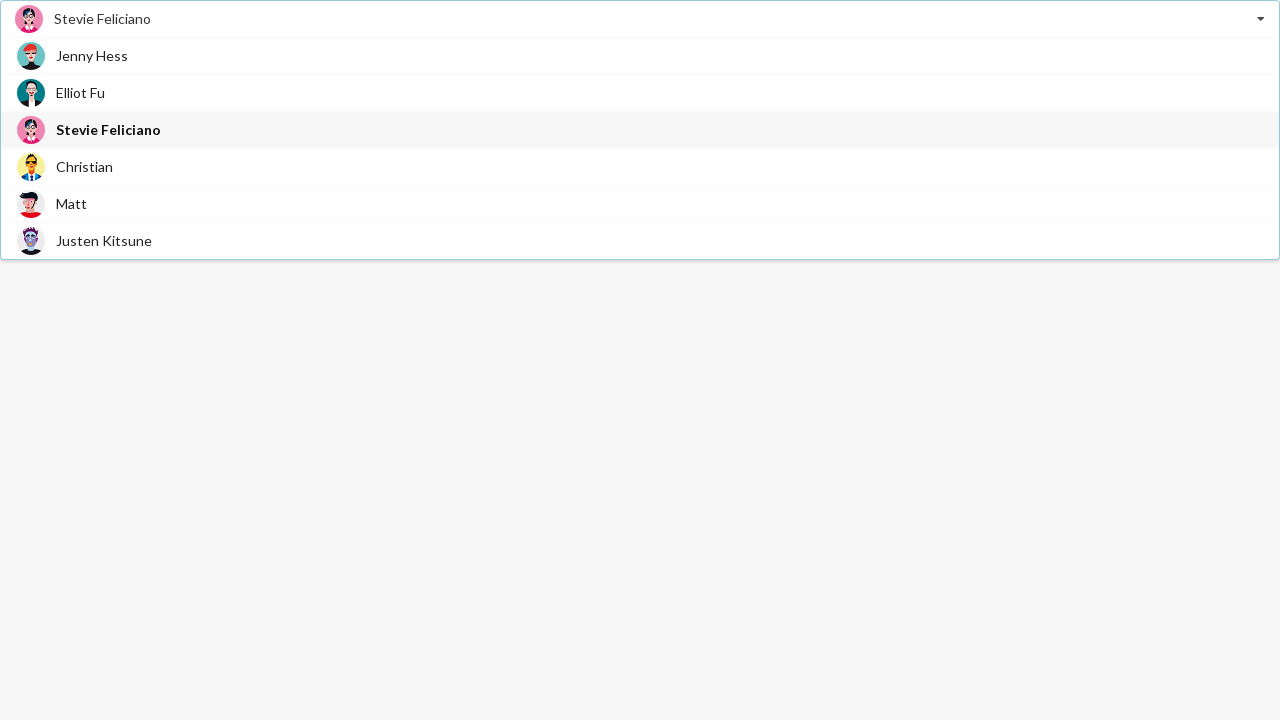

Dropdown menu options loaded
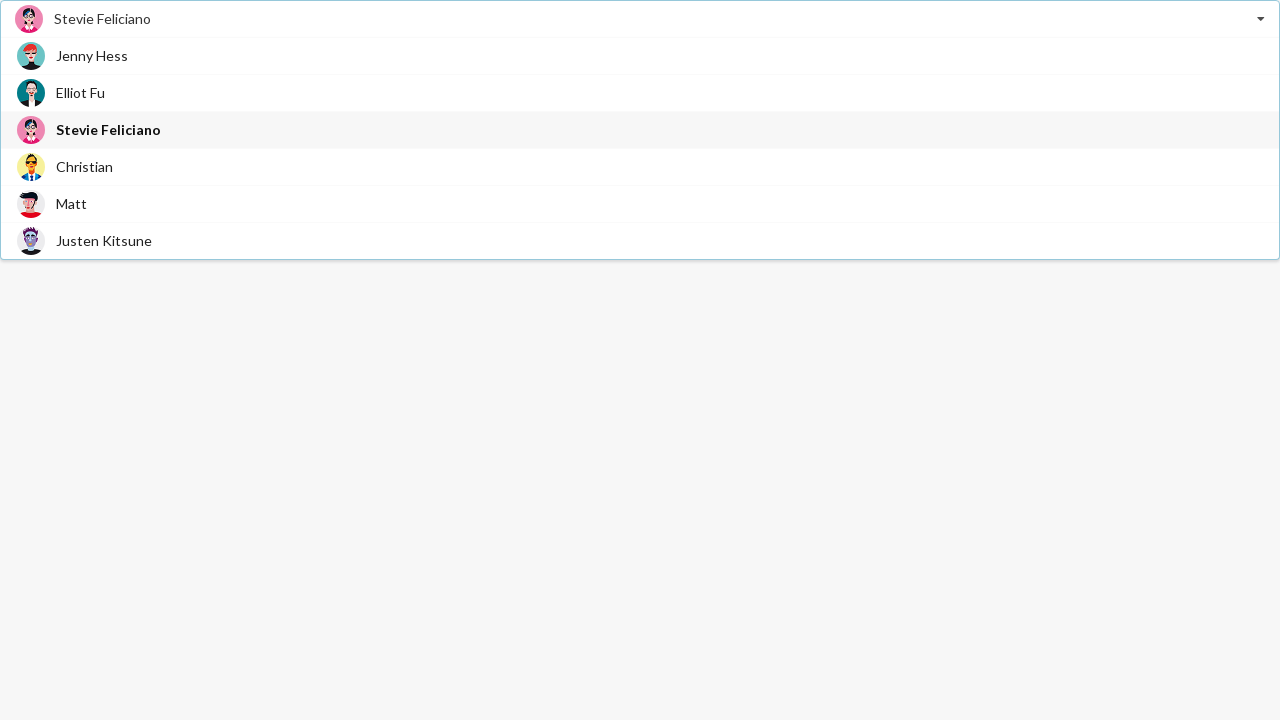

Selected 'Jenny Hess' from dropdown at (92, 56) on div[role='option']>span:text('Jenny Hess')
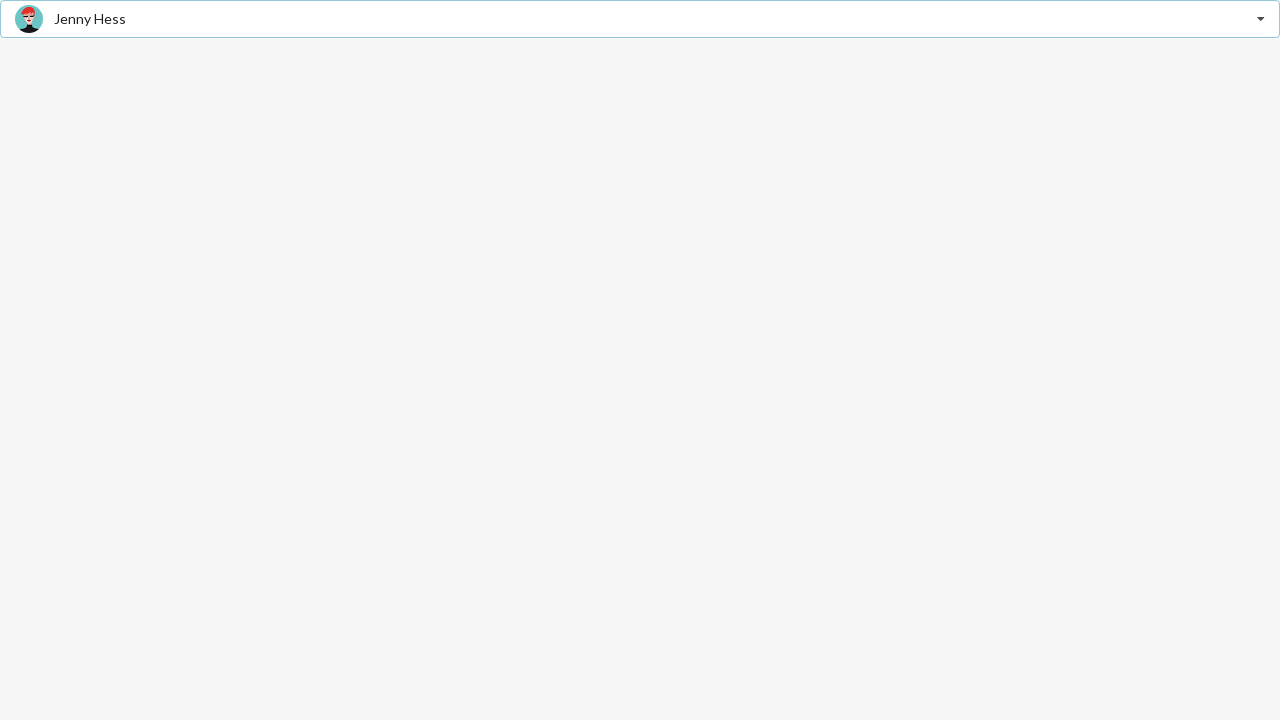

Alert message confirmed 'Jenny Hess' selection
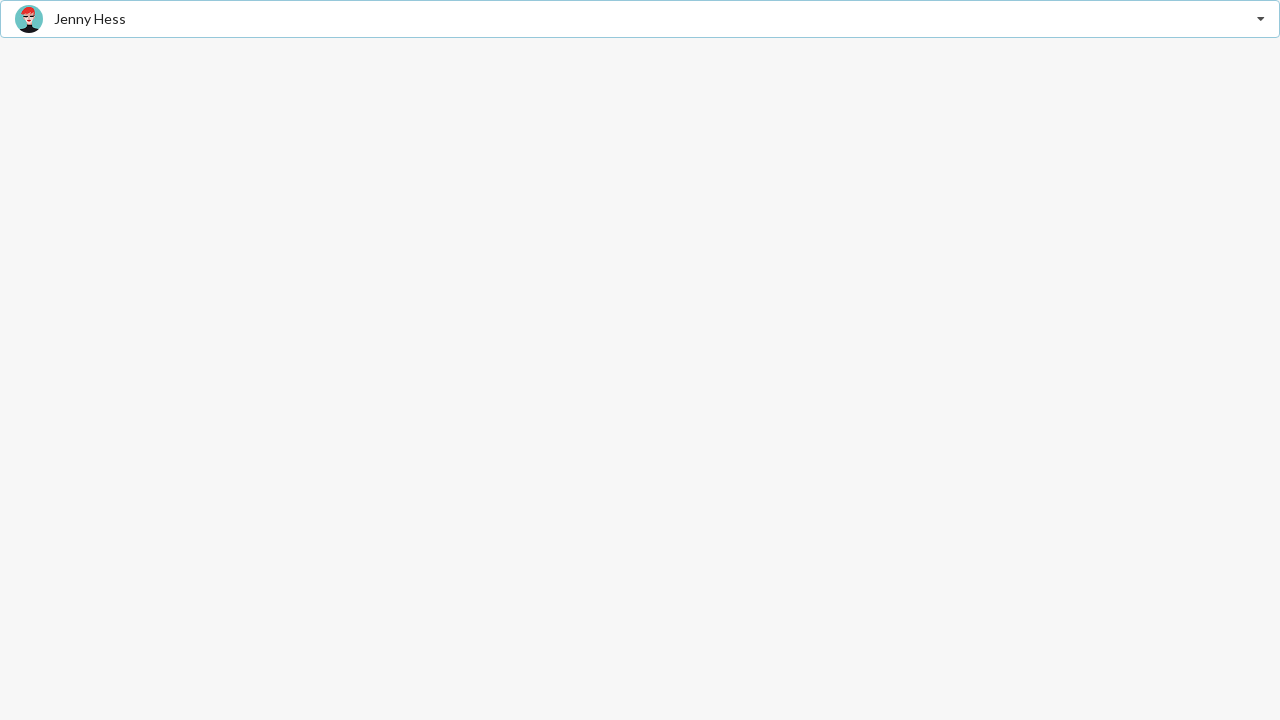

Clicked dropdown icon to open user selection menu at (1261, 19) on i.dropdown.icon
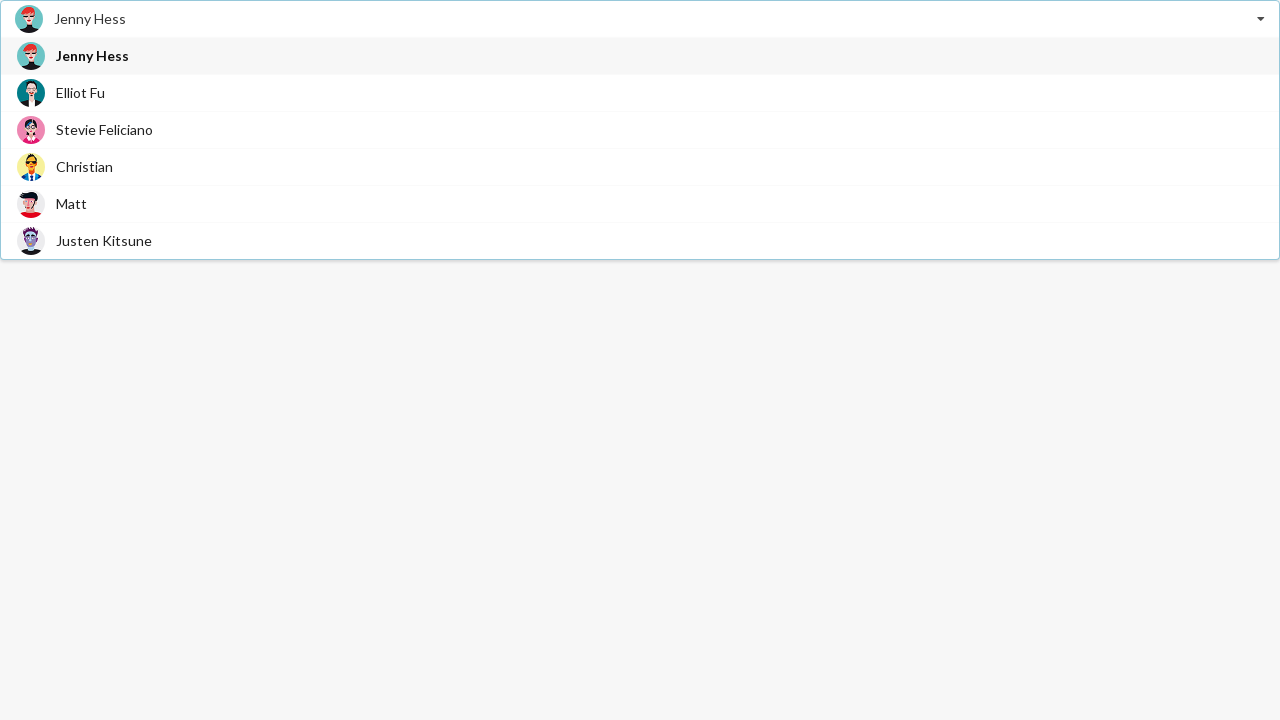

Dropdown menu options loaded
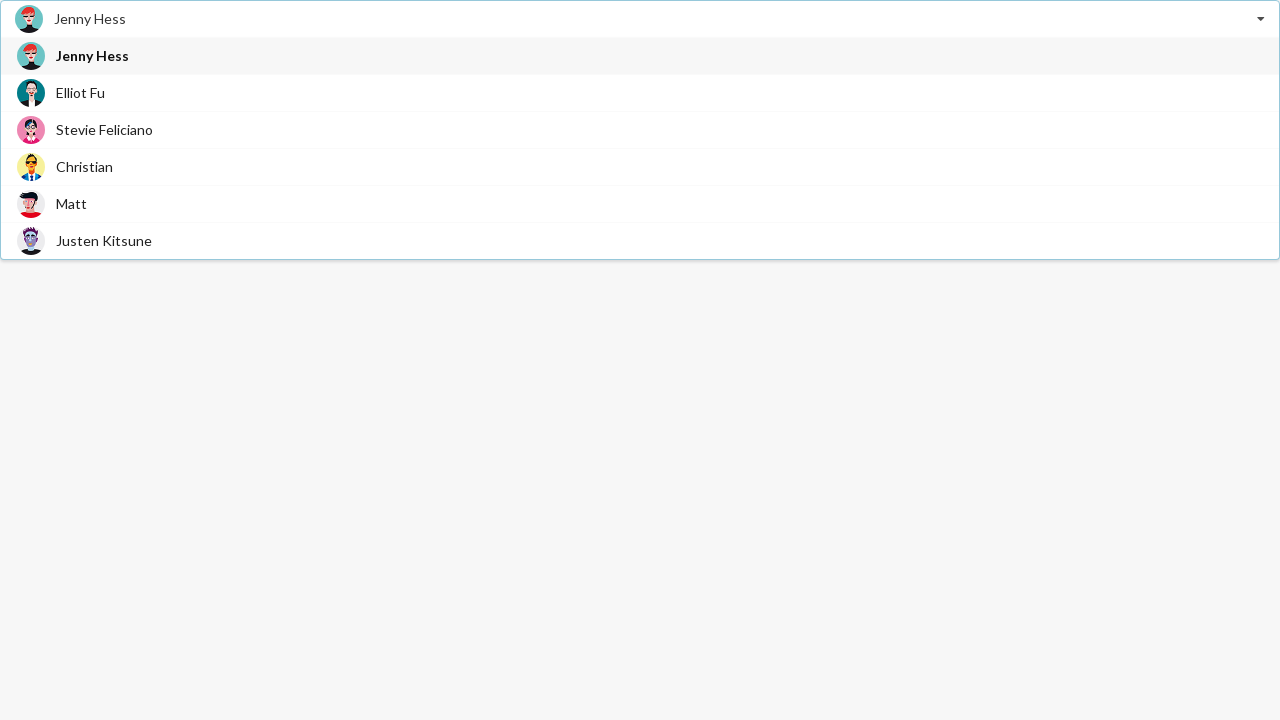

Selected 'Matt' from dropdown at (72, 204) on div[role='option']>span:text('Matt')
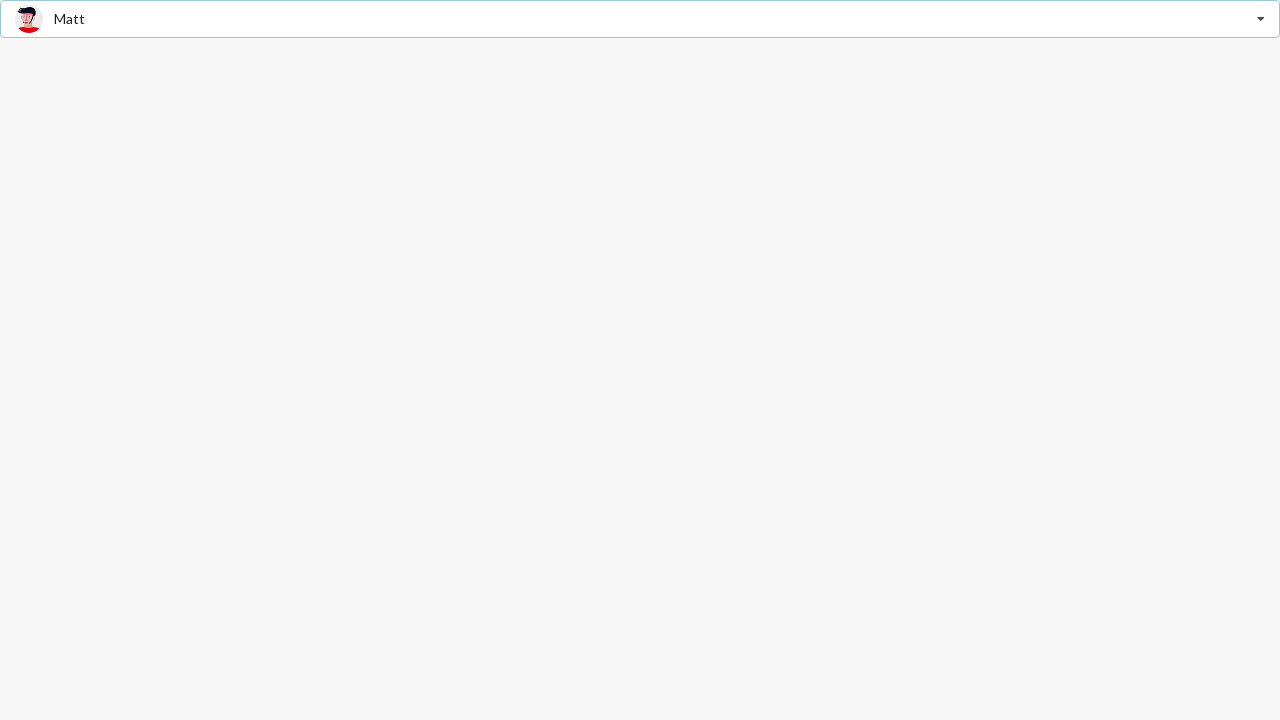

Alert message confirmed 'Matt' selection
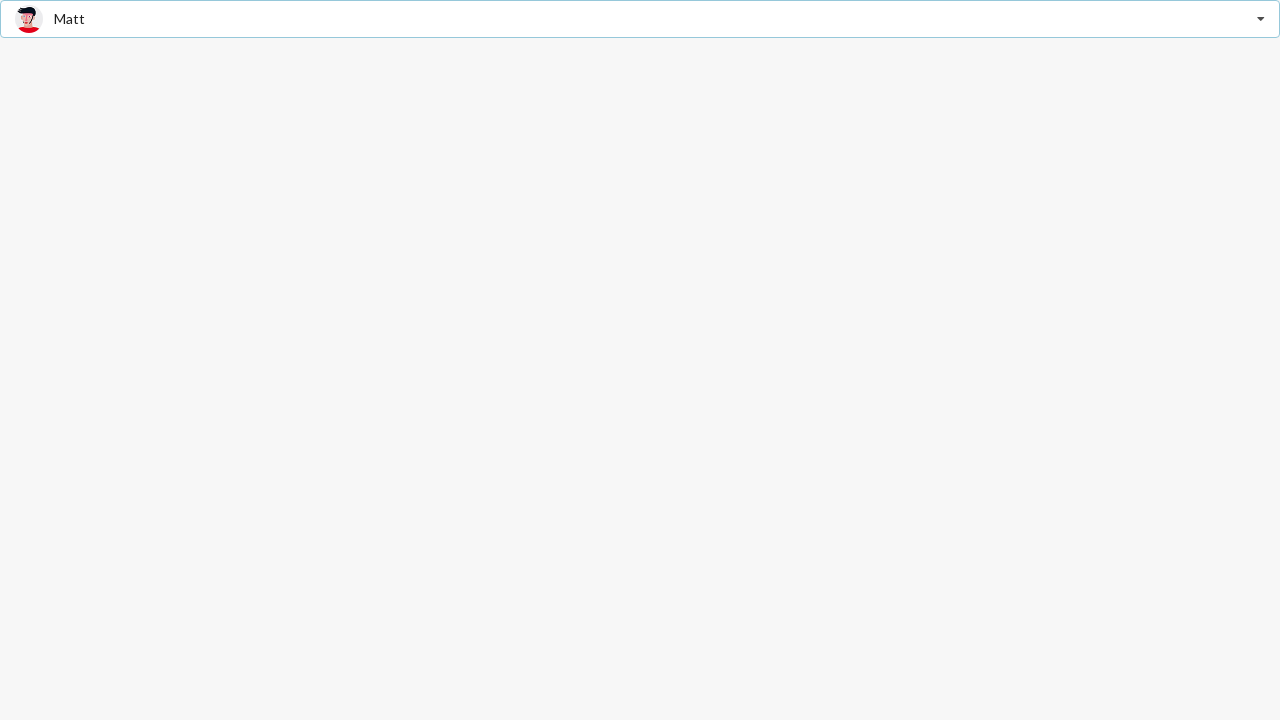

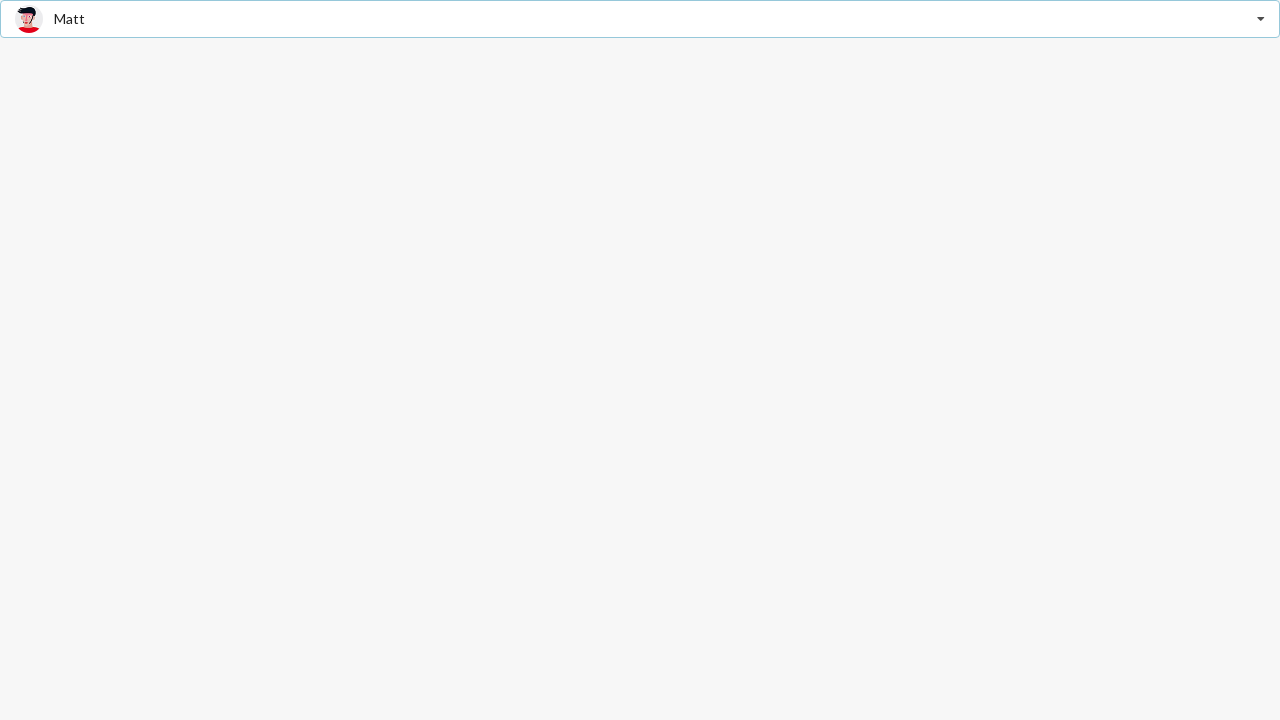